Navigates to the OrangeHRM demo login page and verifies that social media links (LinkedIn, Facebook, Twitter, YouTube) are present in the footer section.

Starting URL: https://opensource-demo.orangehrmlive.com/web/index.php/auth/login

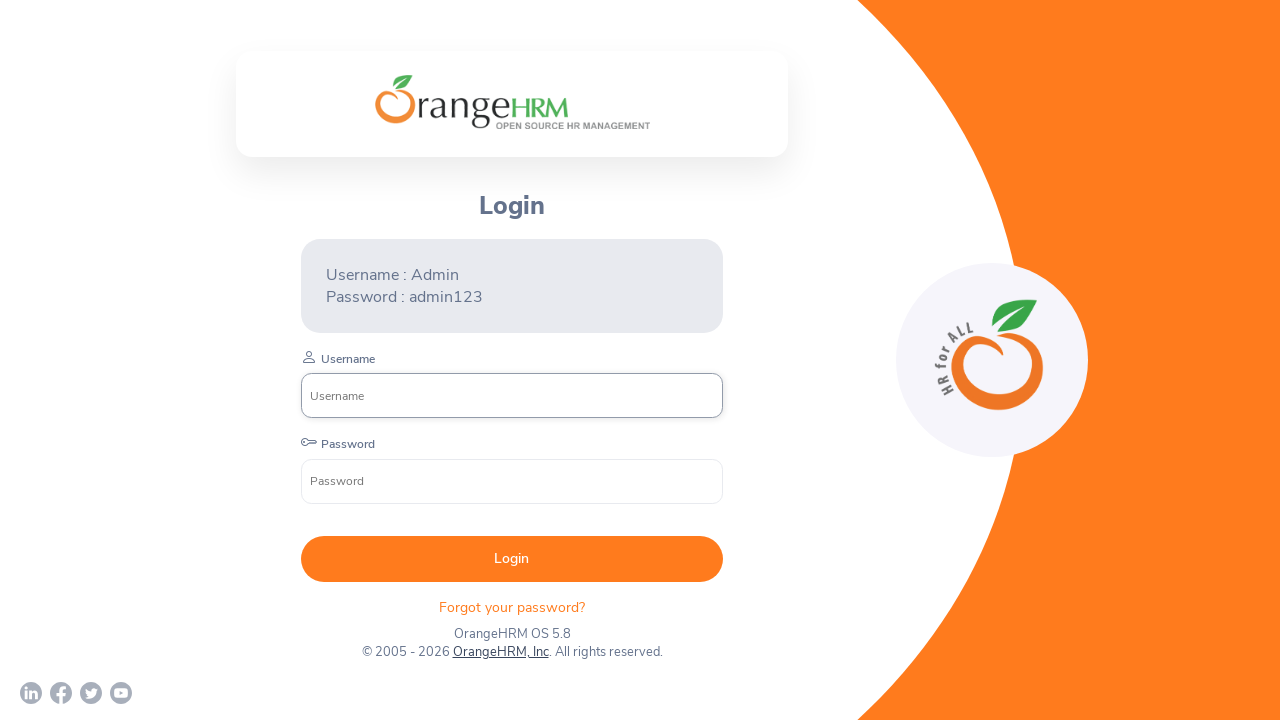

Navigated to OrangeHRM login page
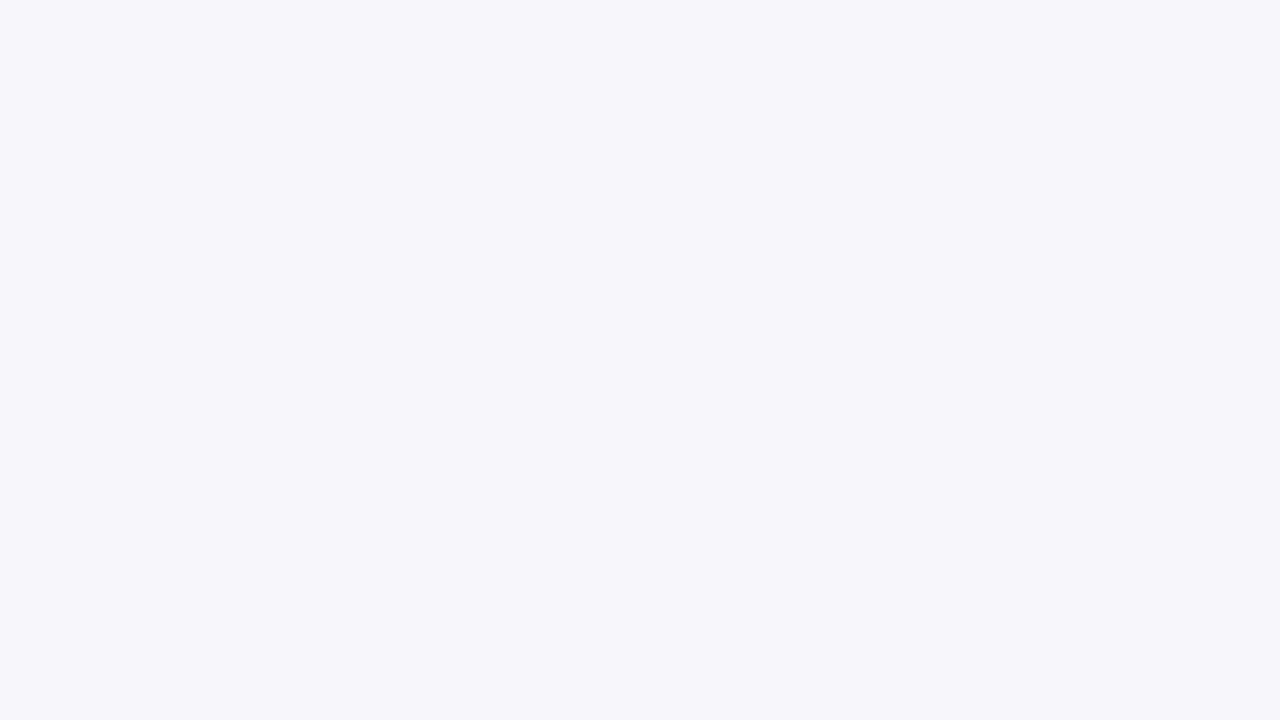

Footer with social media links became visible
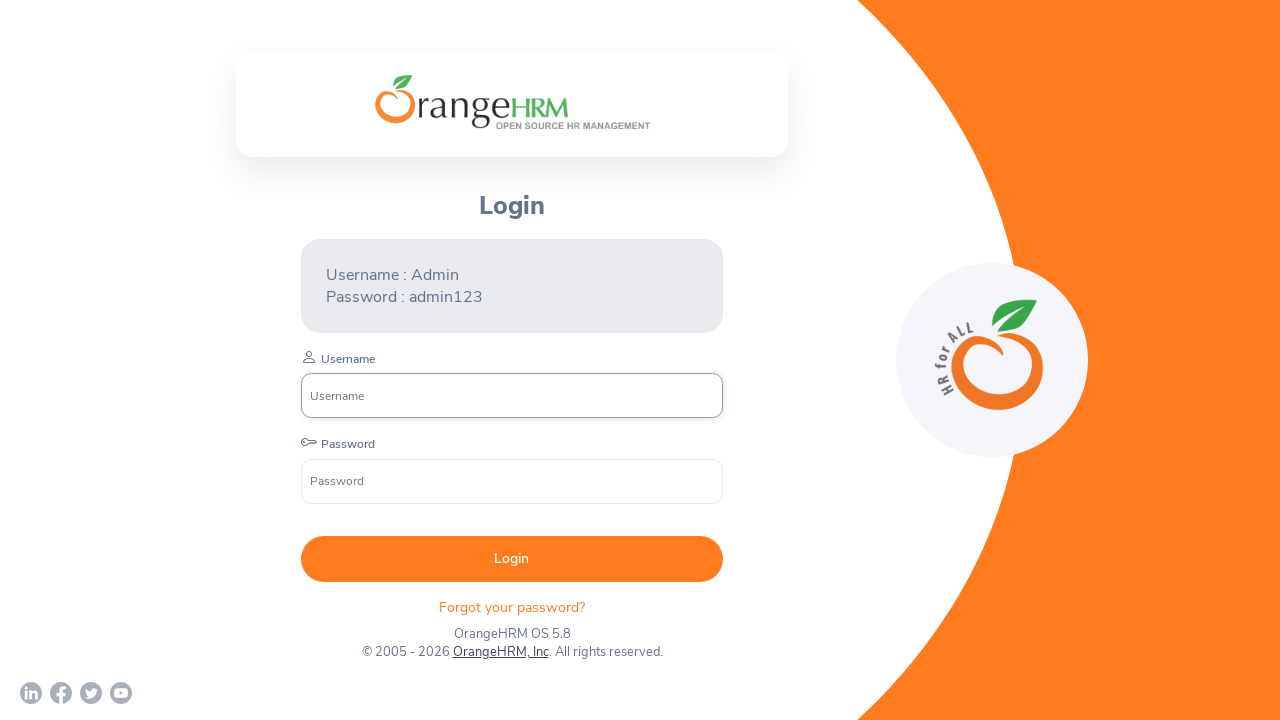

Located footer element containing social media links
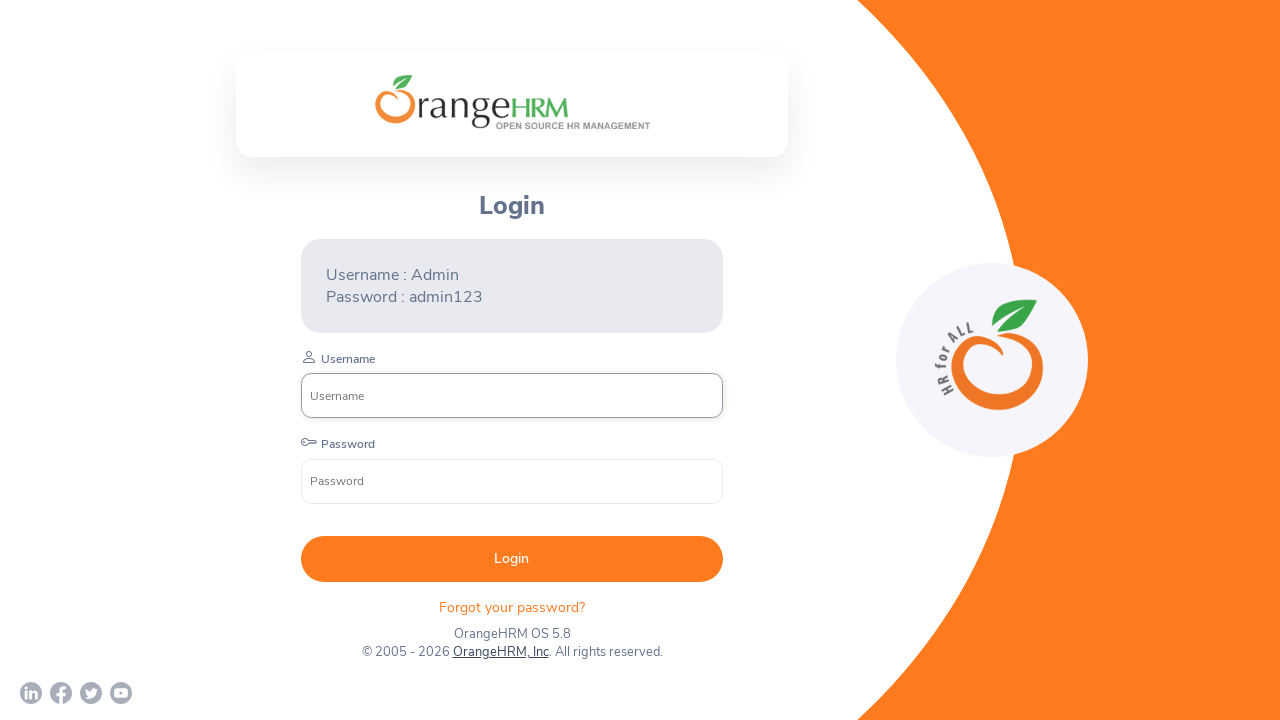

First social media link in footer became visible
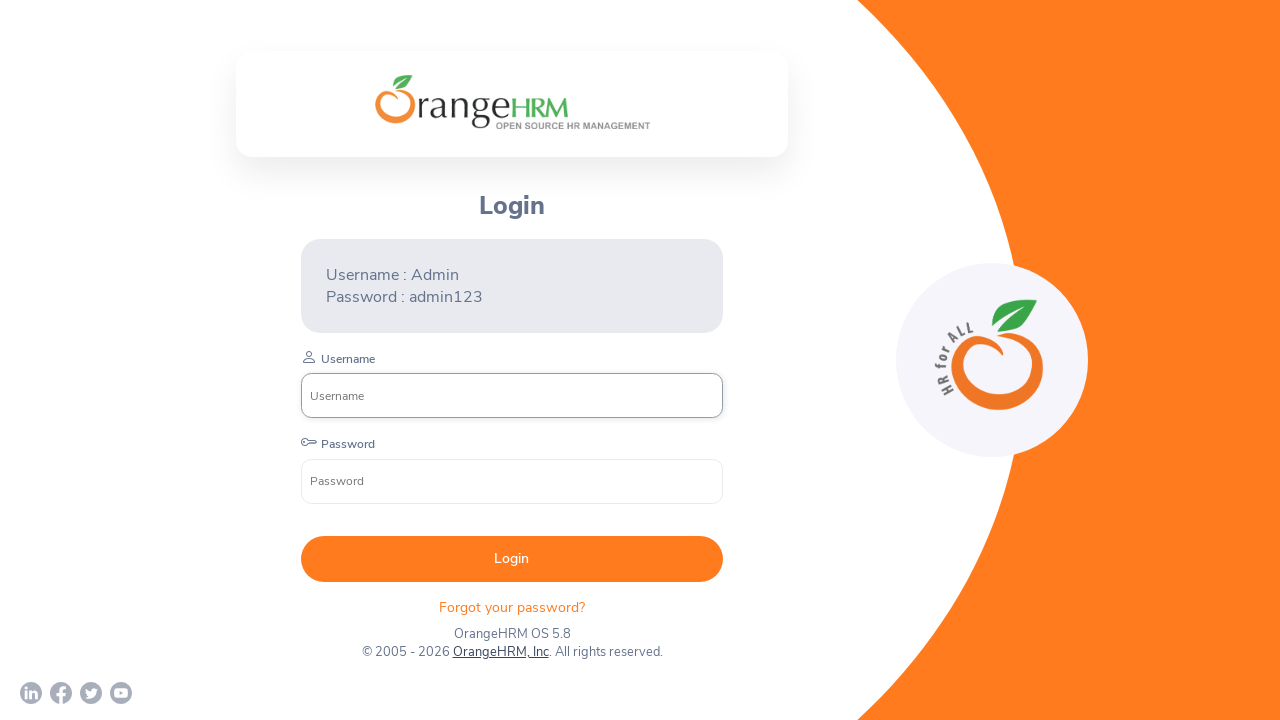

Located all social media links in footer
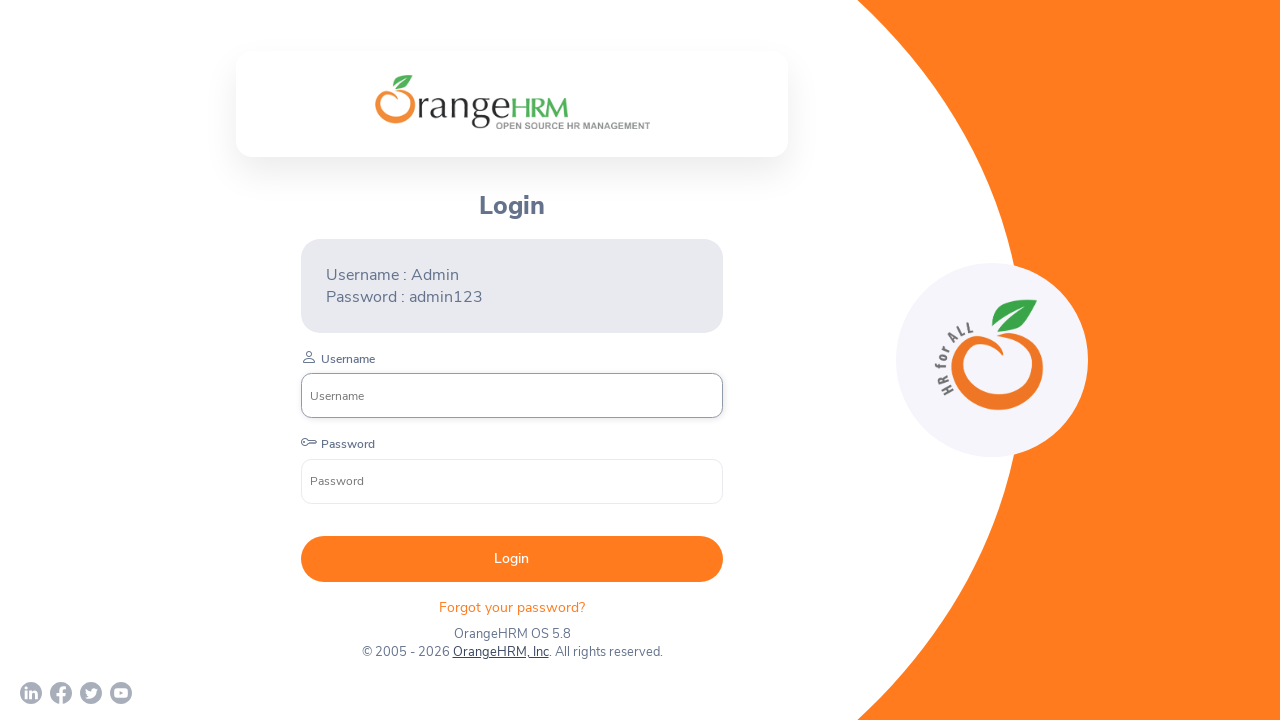

Verified that at least 3 social media links are present in footer (found 4 links)
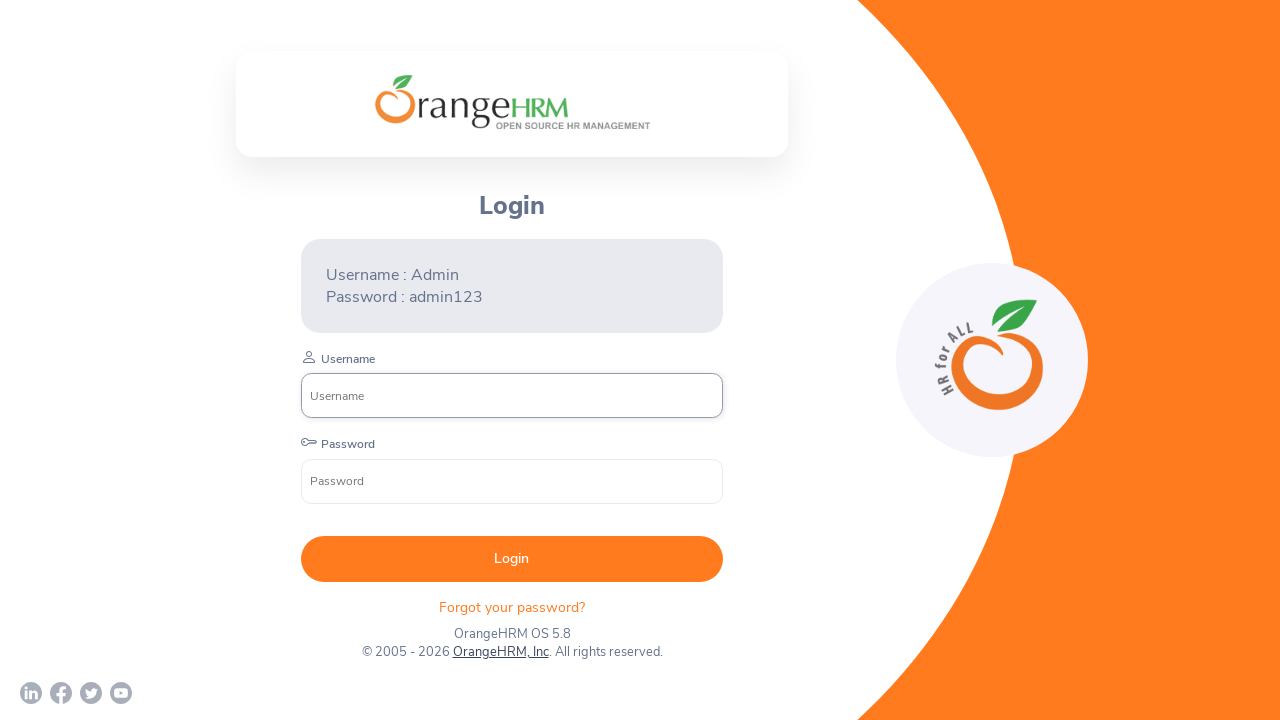

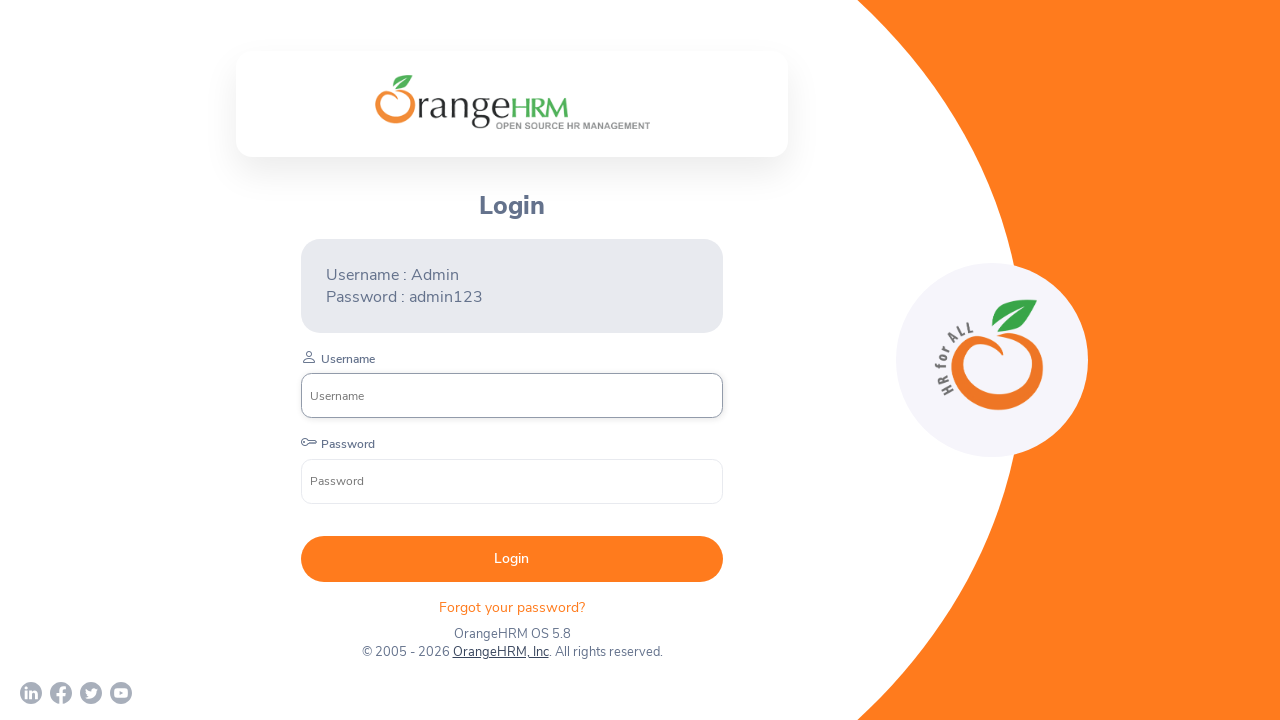